Tests dynamic content loading by clicking a button and waiting for hidden content to become visible

Starting URL: https://the-internet.herokuapp.com/dynamic_loading/1

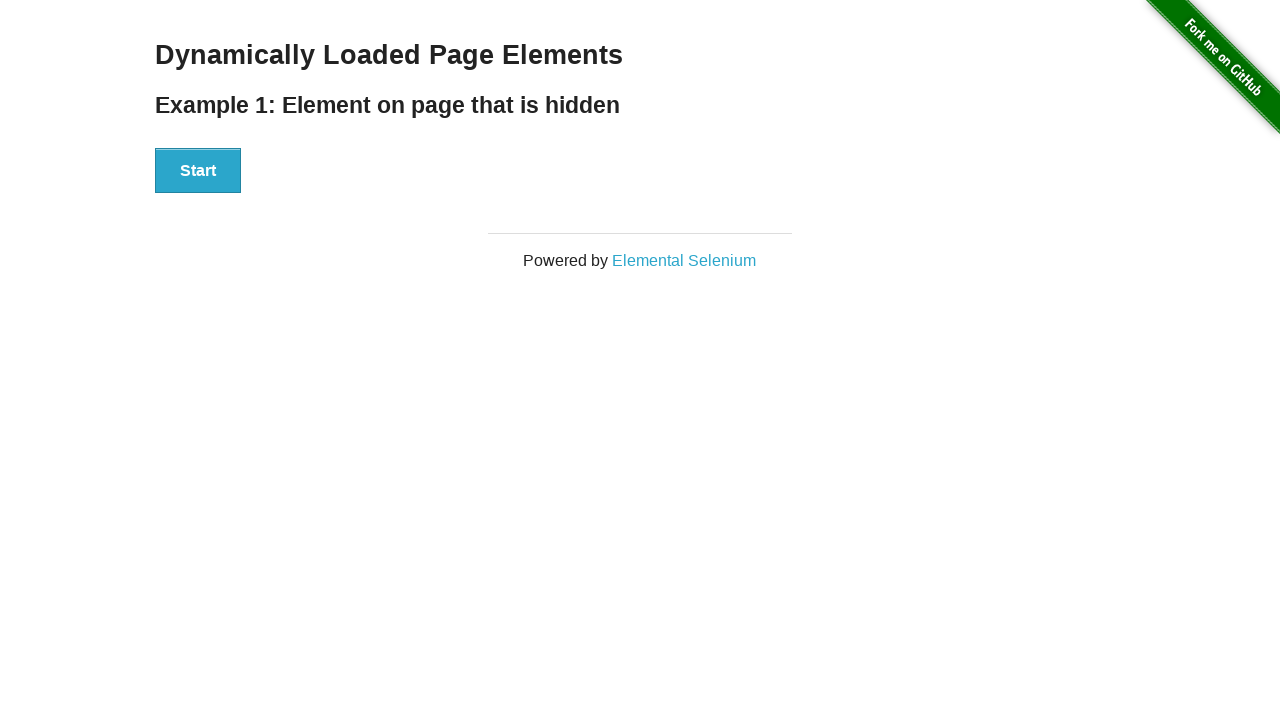

Navigated to dynamic loading page
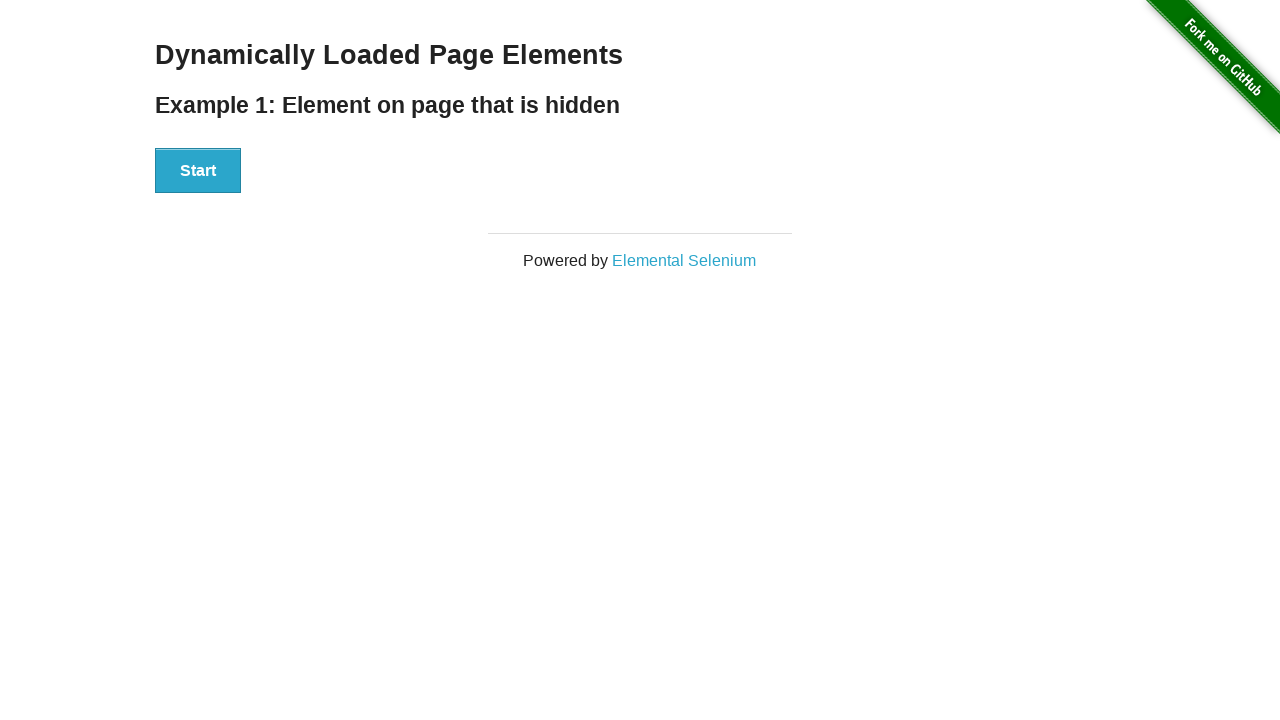

Clicked button to trigger dynamic content loading at (198, 171) on #start button
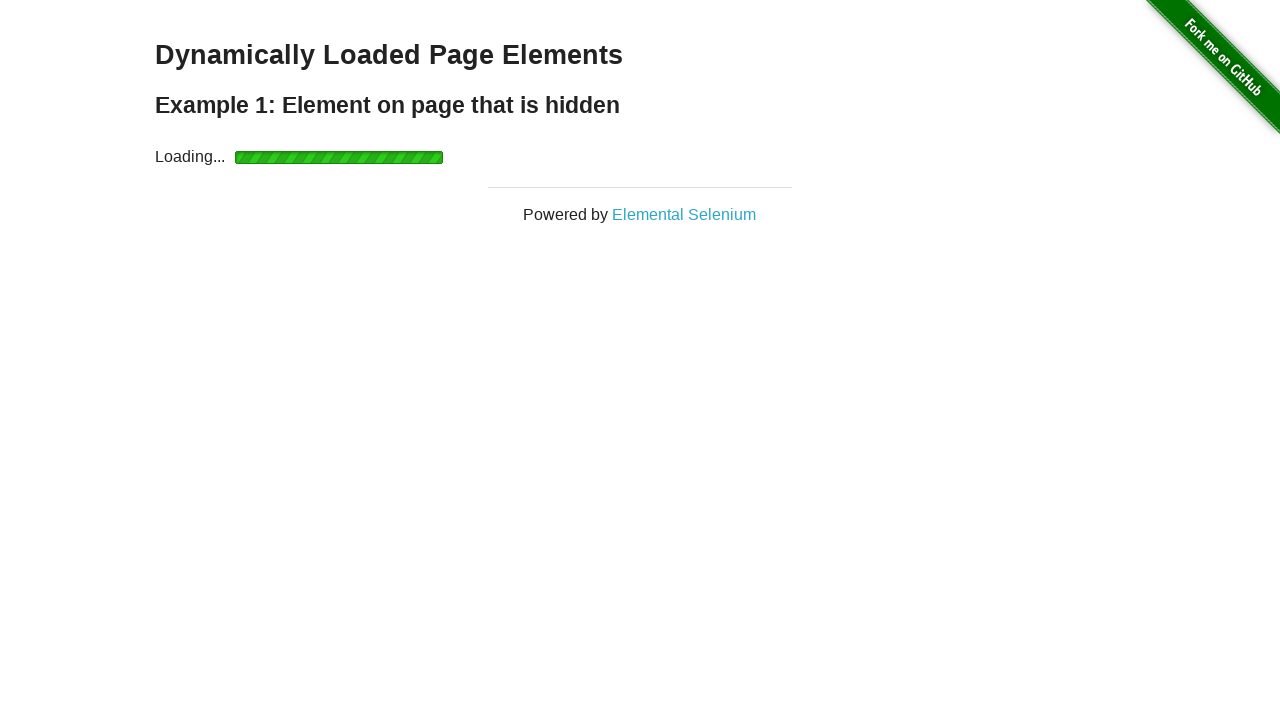

Dynamic content became visible
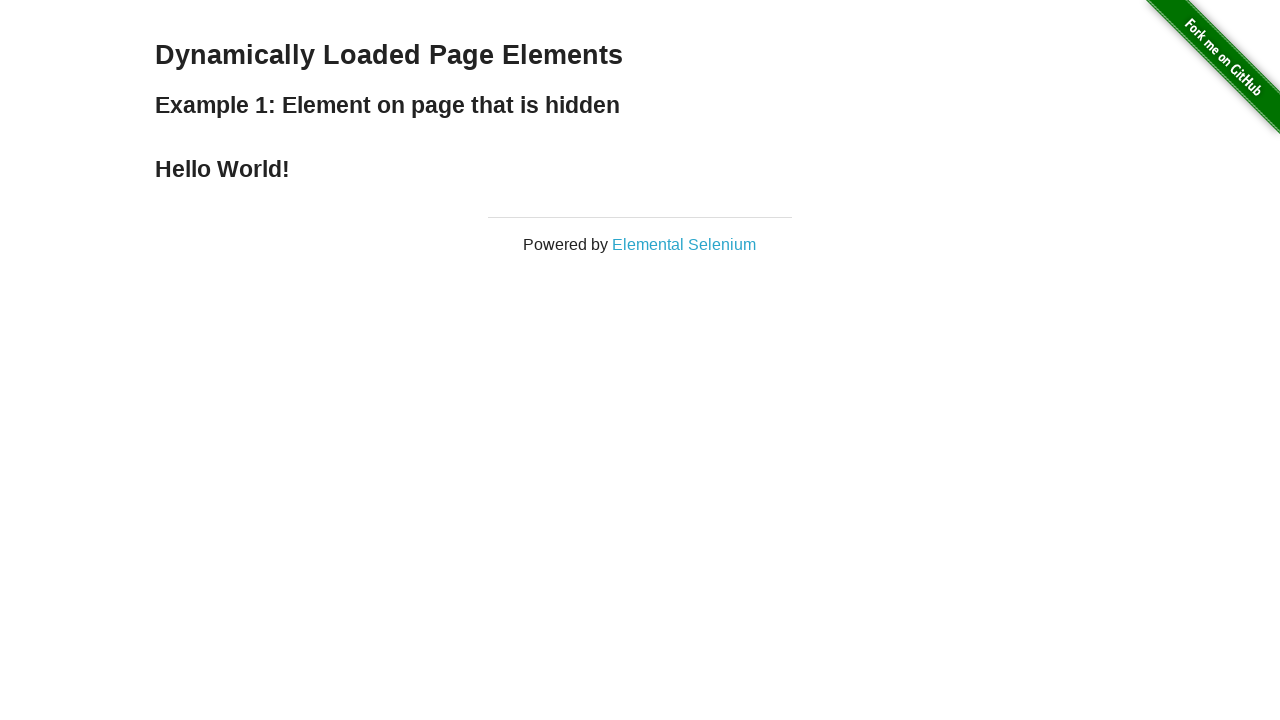

Verified finish element is visible
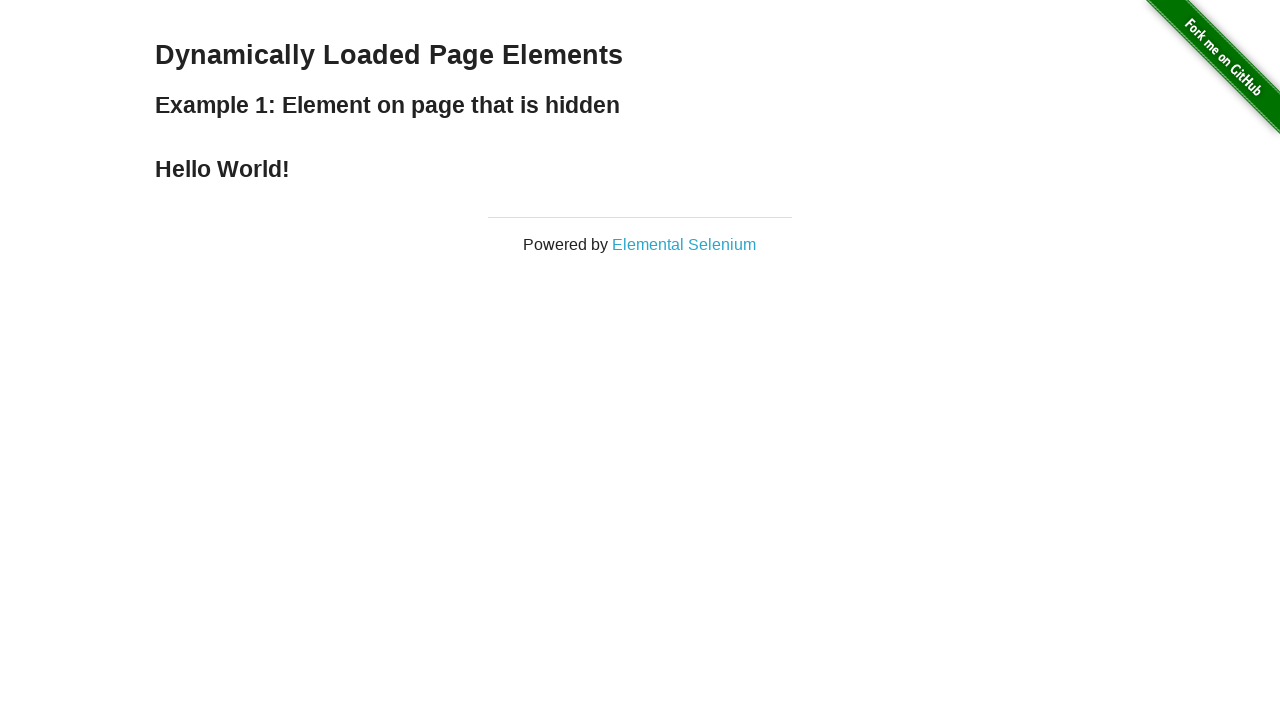

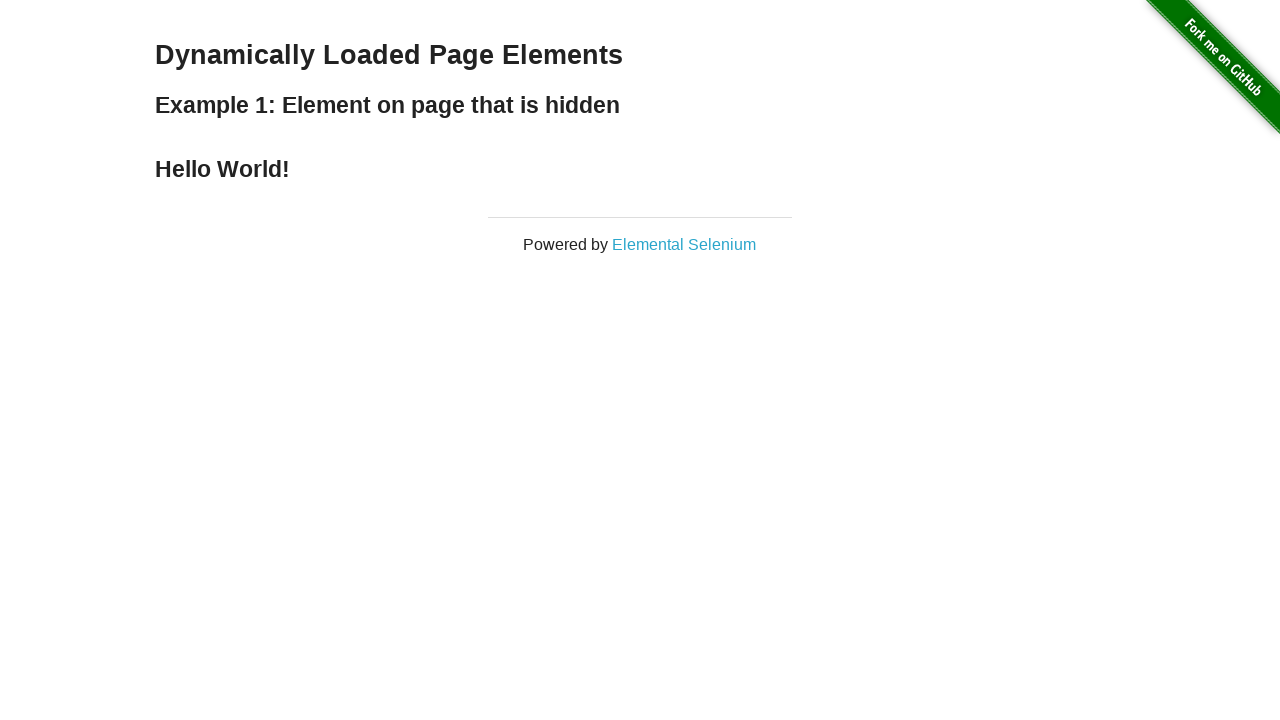